Tests JavaScript prompt alert functionality by clicking the prompt button, entering text into the alert dialog, accepting it, and verifying the result text is displayed on the page.

Starting URL: https://demoqa.com/alerts

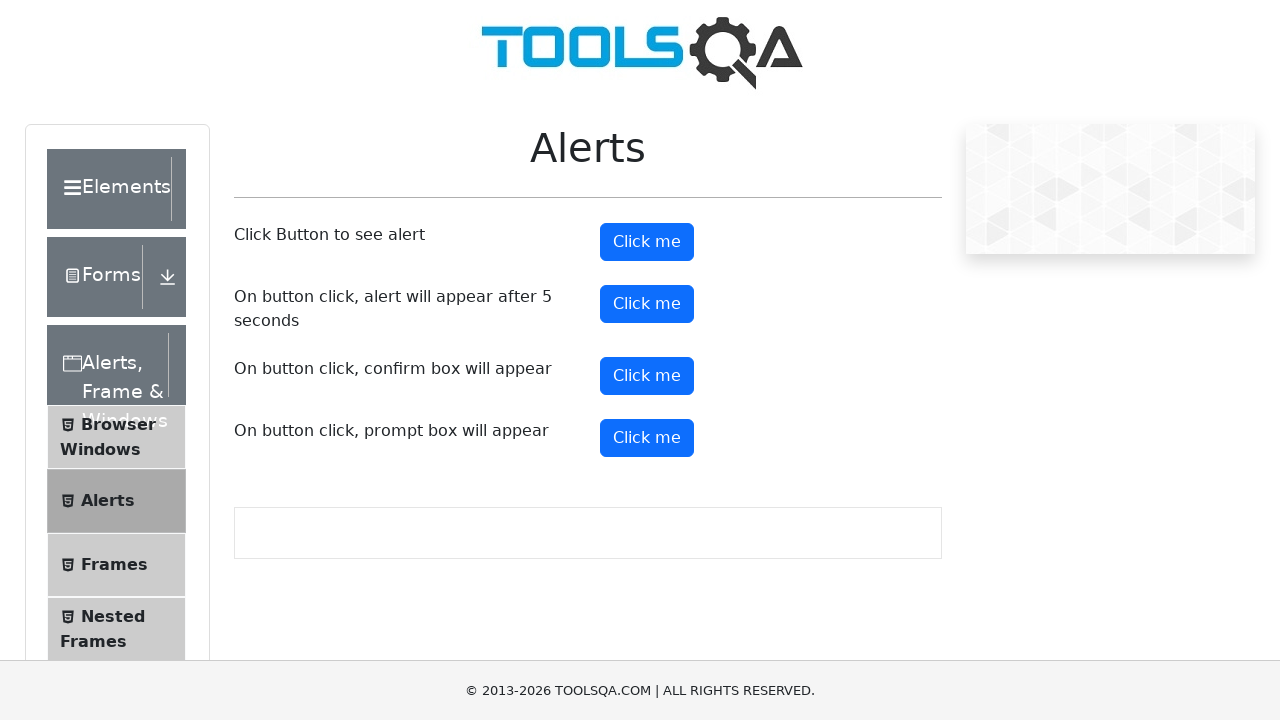

Clicked prompt button to trigger alert dialog at (647, 438) on #promtButton
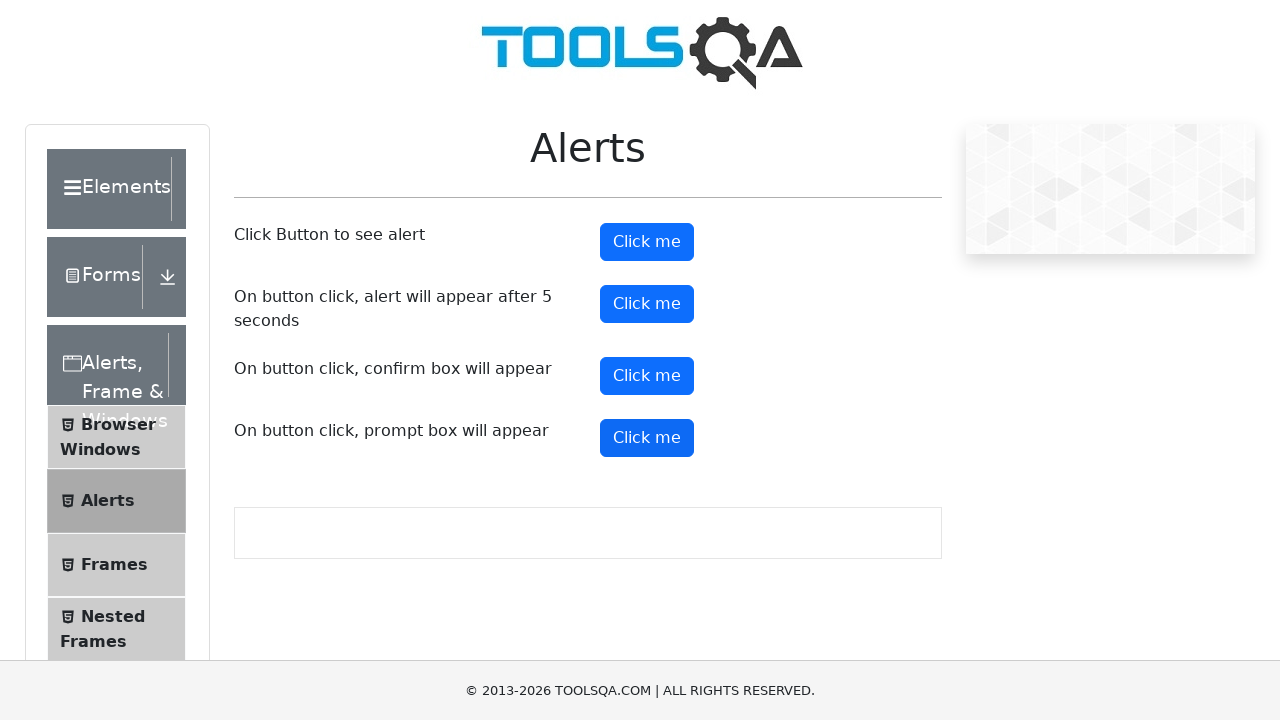

Set up dialog event handler to accept prompt
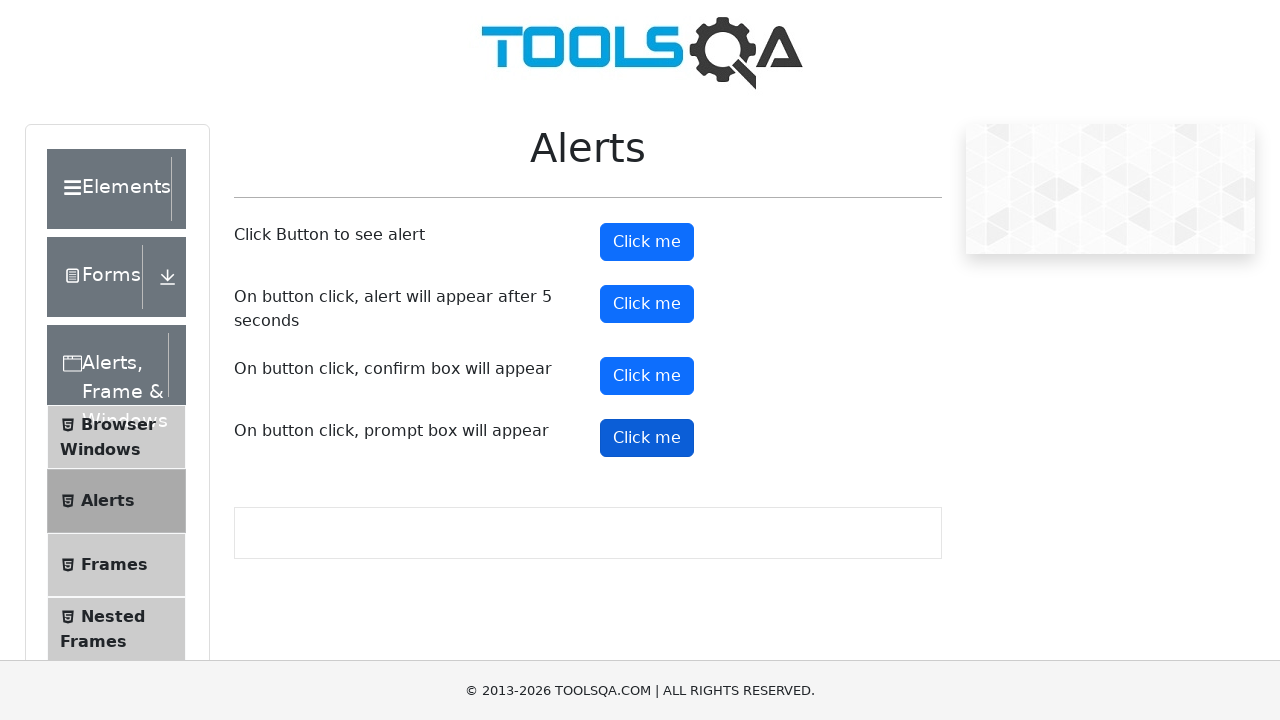

Removed previous dialog event listener
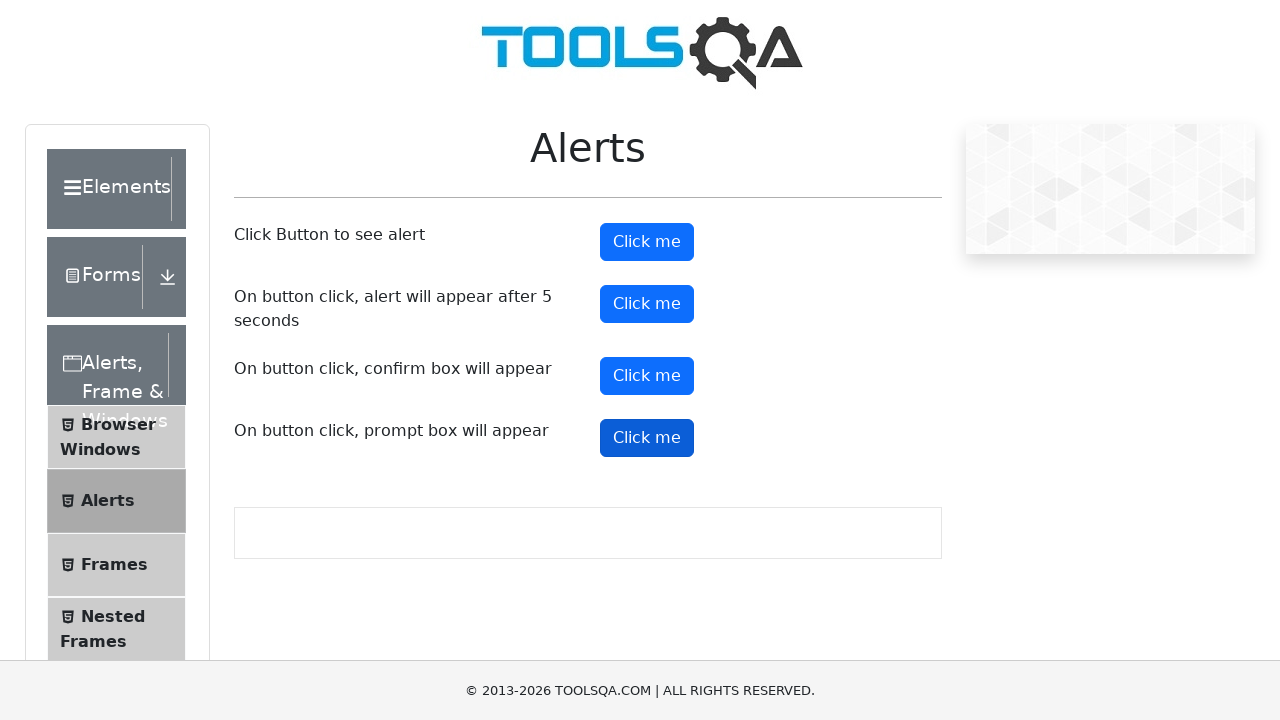

Set up one-time dialog handler with prompt text 'Selenium test'
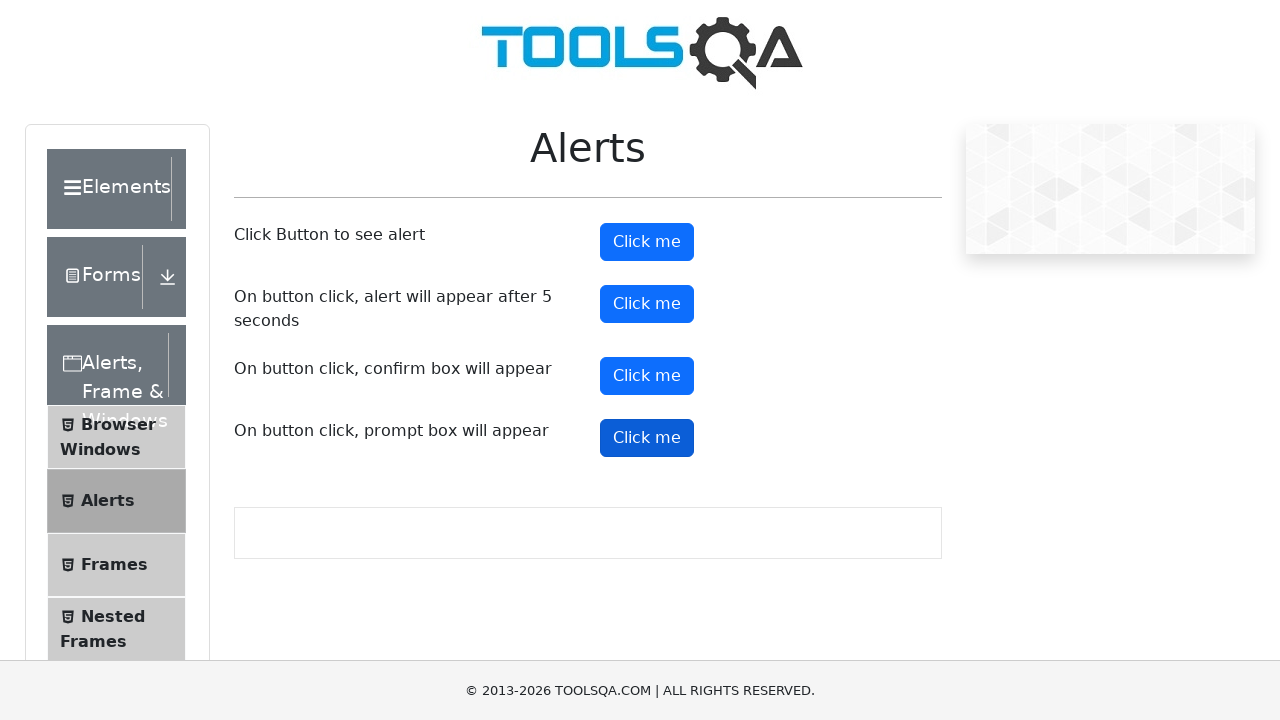

Clicked prompt button to trigger dialog with handler ready at (647, 438) on #promtButton
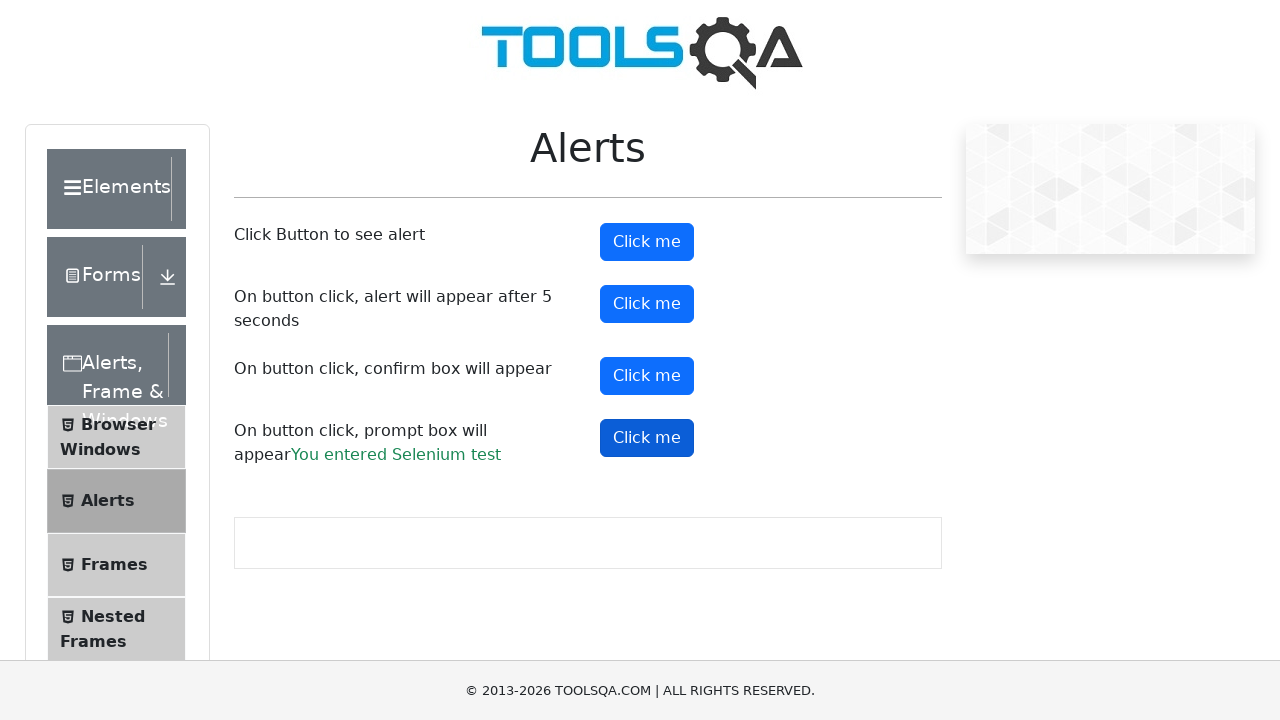

Waited for result element to appear
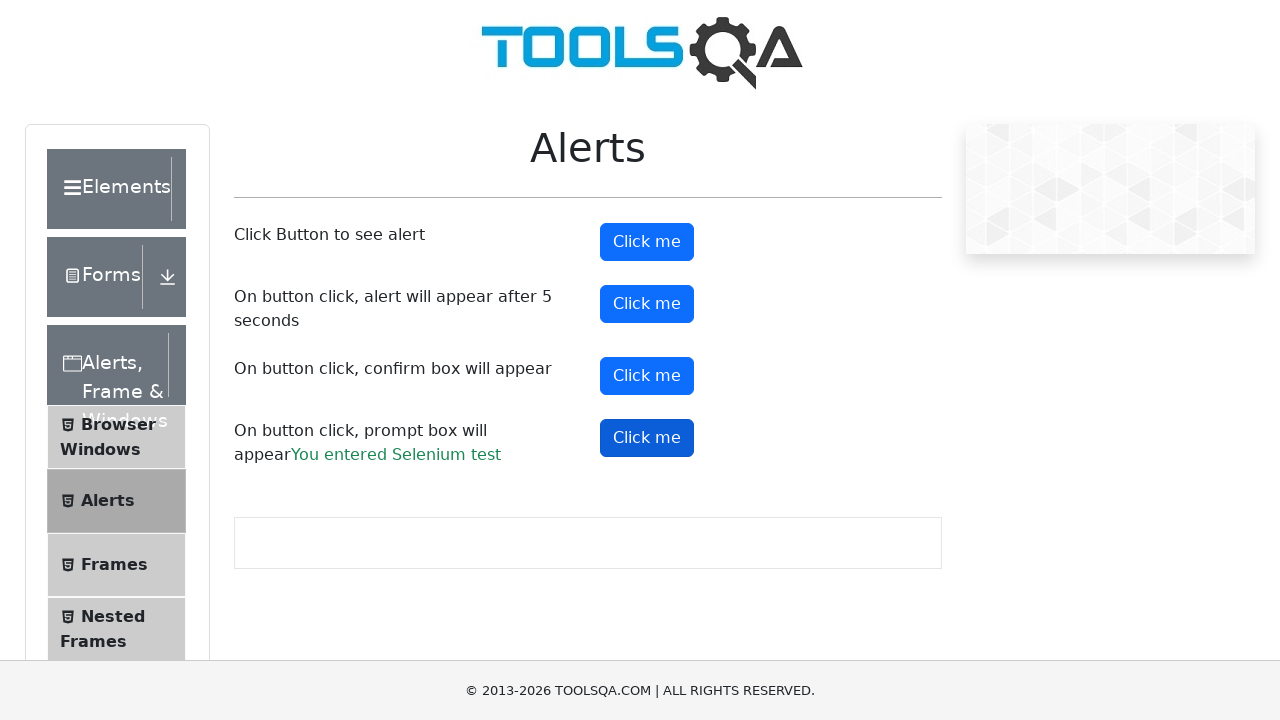

Retrieved result text: 'You entered Selenium test'
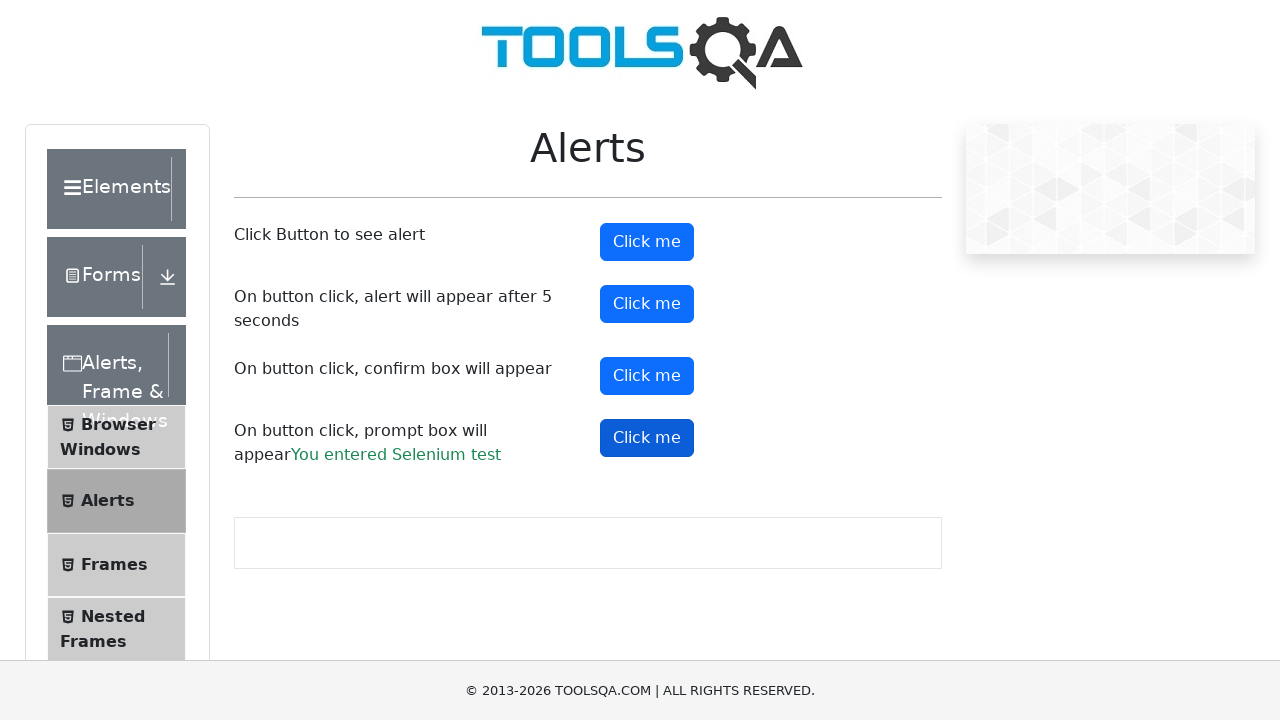

Printed result text to console
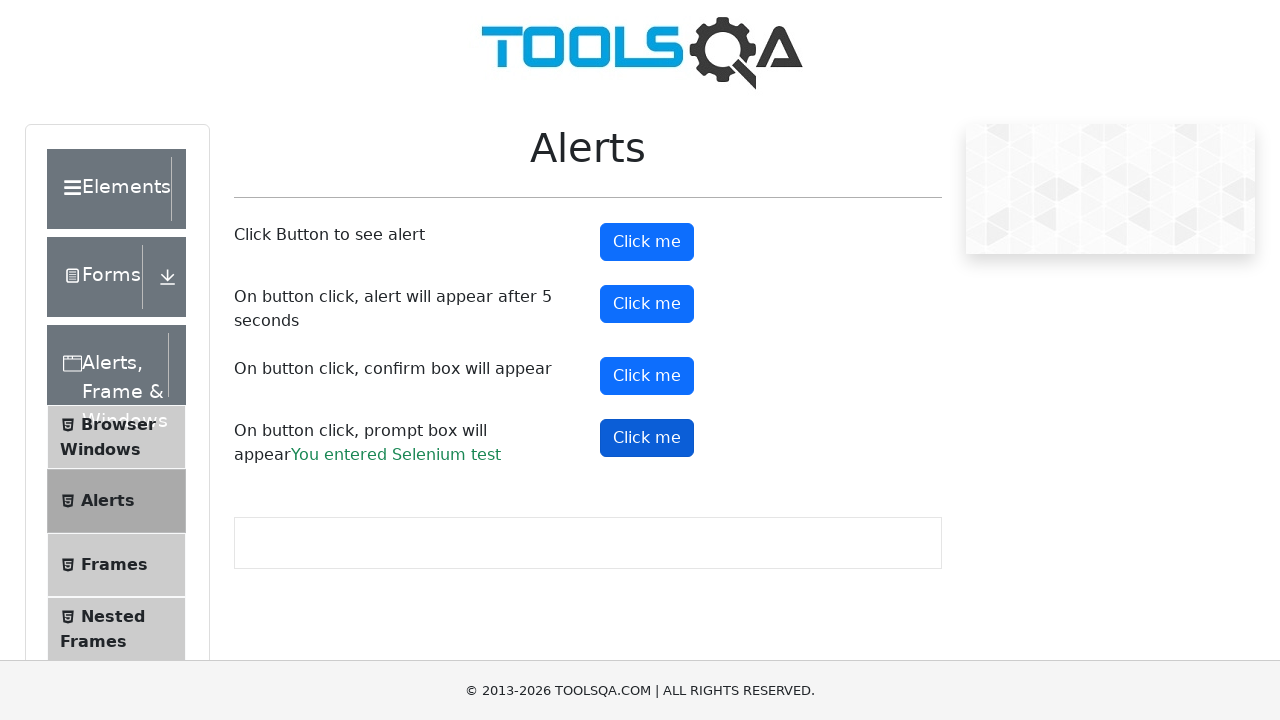

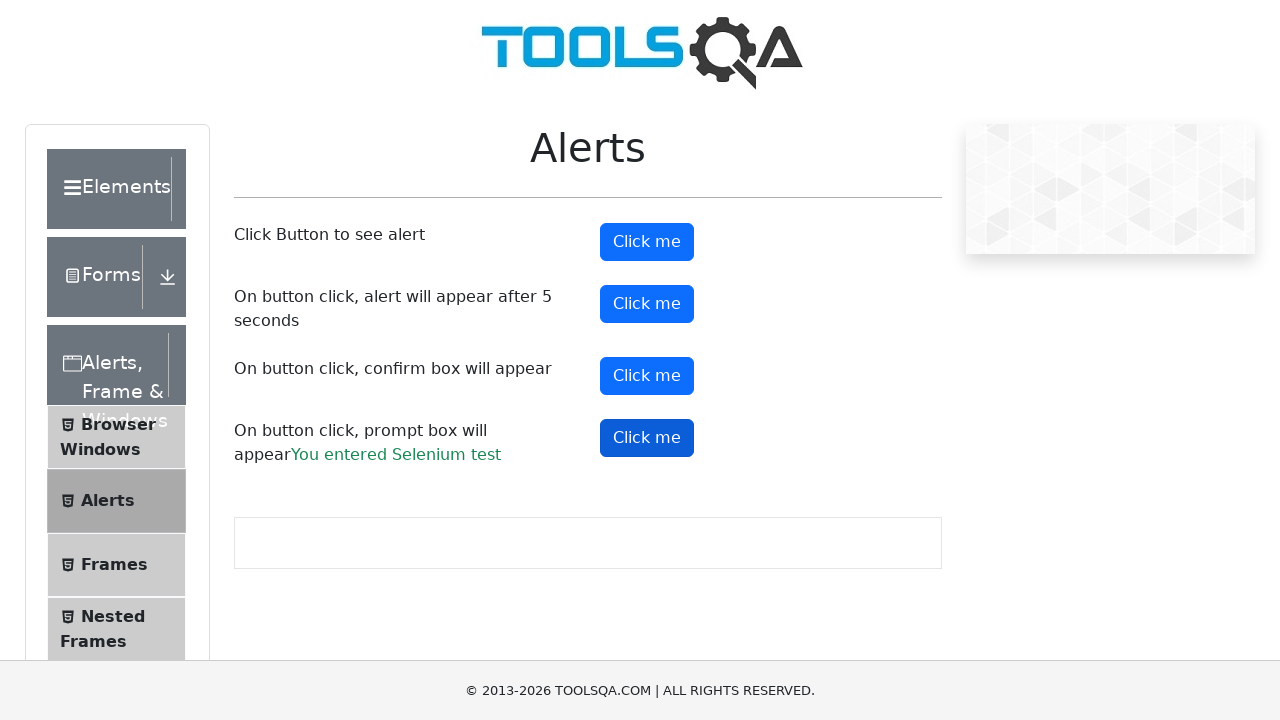